Tests mouse hover functionality by hovering over a menu element and clicking on a submenu item "Top"

Starting URL: https://rahulshettyacademy.com/AutomationPractice/

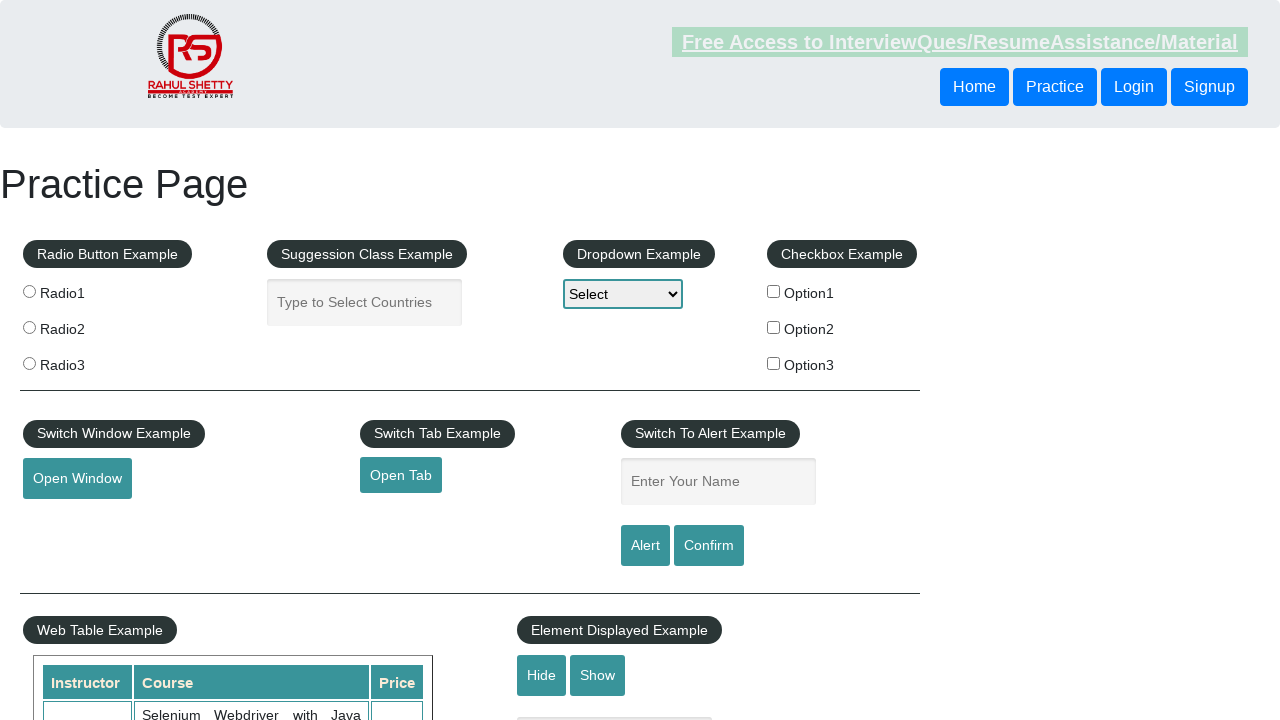

Hovered over the mouse hover menu element at (83, 361) on #mousehover
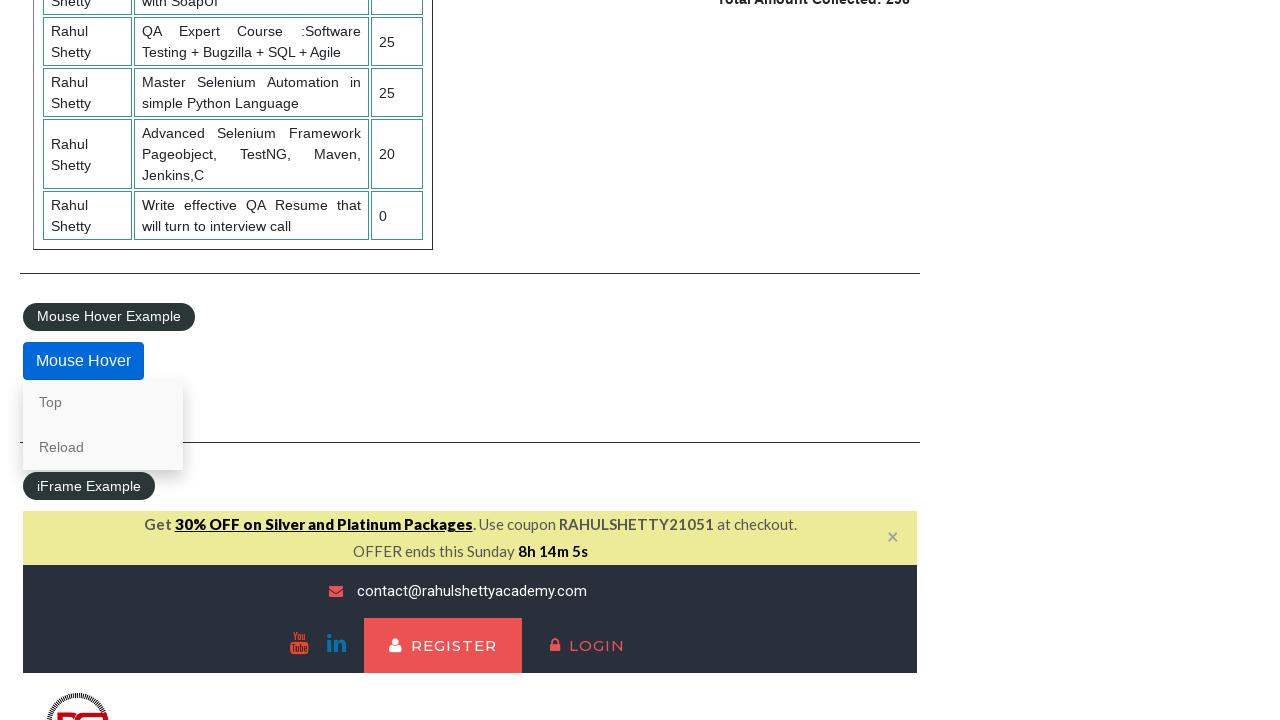

Clicked on the 'Top' submenu item at (103, 402) on a:text('Top')
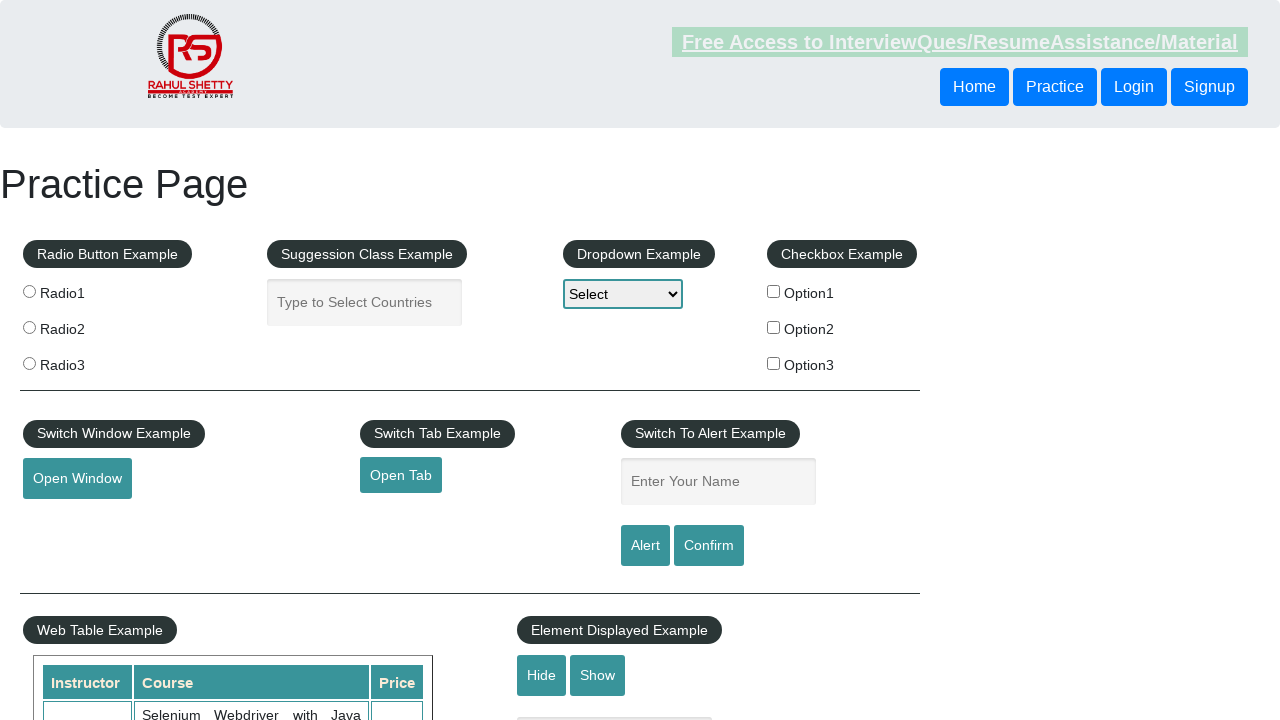

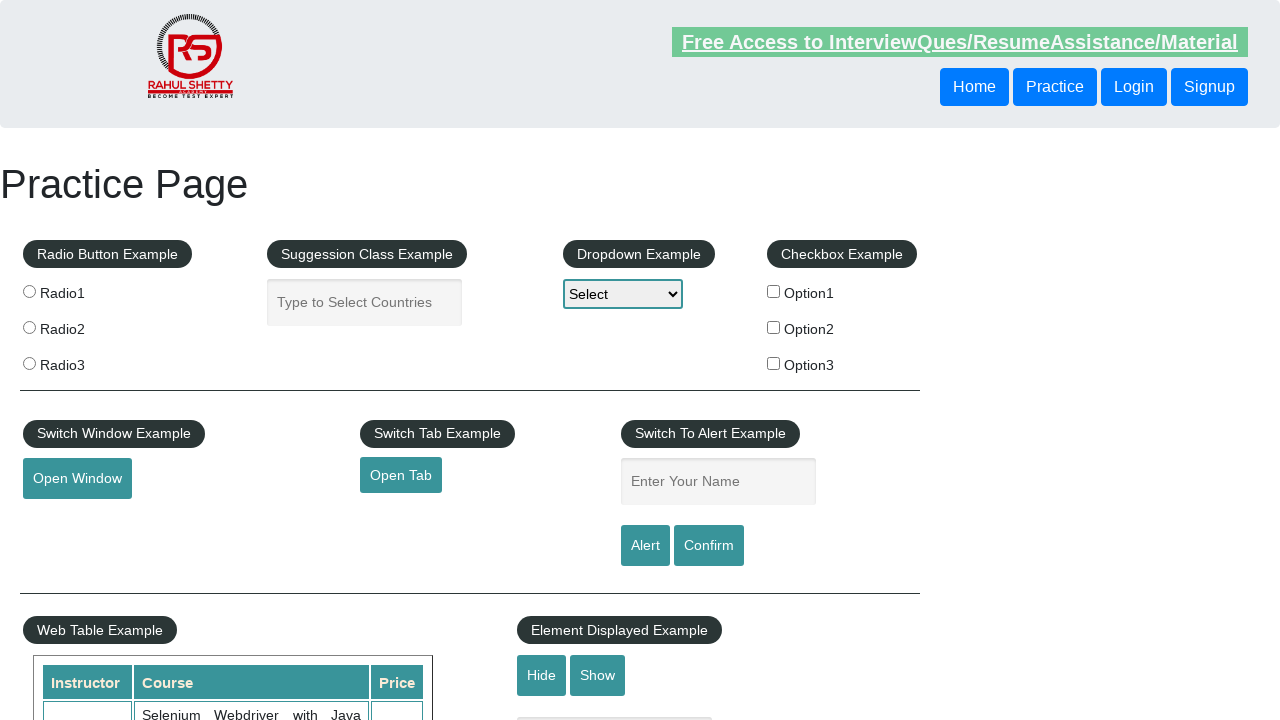